Tests the SBI Fixed Deposit Calculator by entering principal amount, interest rate, and period values, then clicking calculate to verify the maturity value is computed.

Starting URL: https://www.moneycontrol.com/fixed-income/calculator/state-bank-of-india-sbi/fixed-deposit-calculator-SBI-BSB001.html

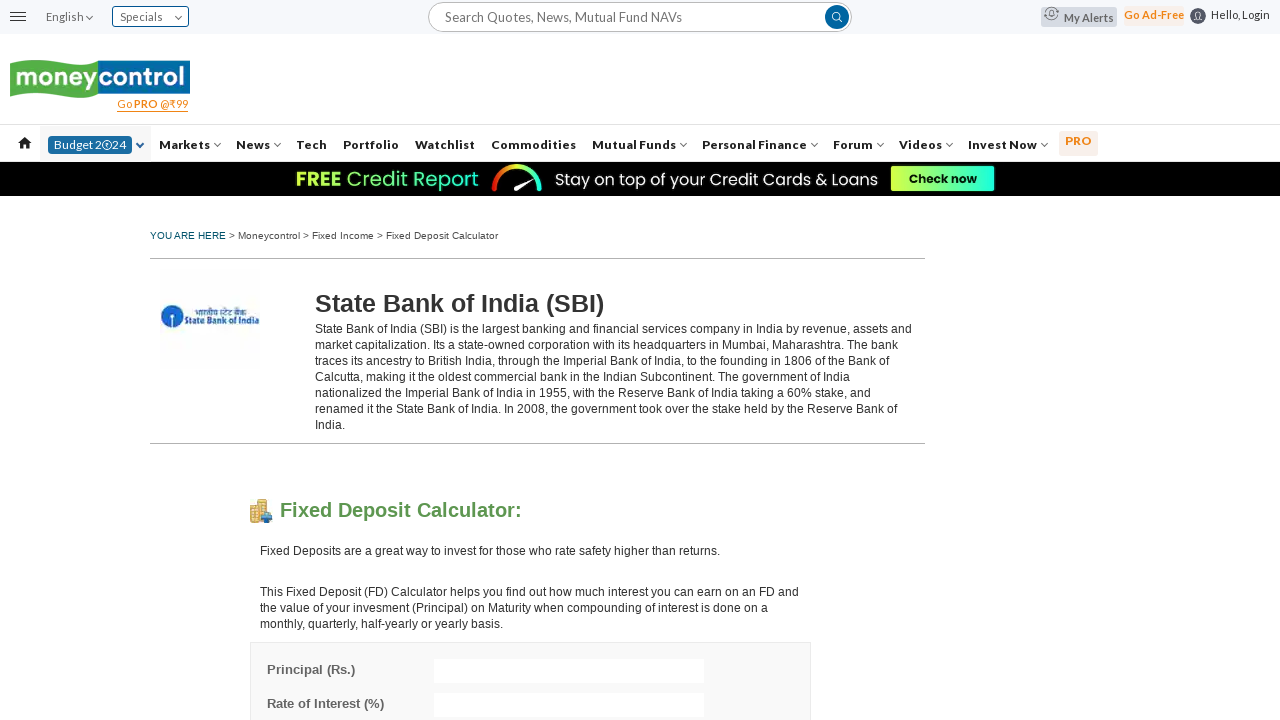

Filled principal amount field with 100000 on input[name='principal']
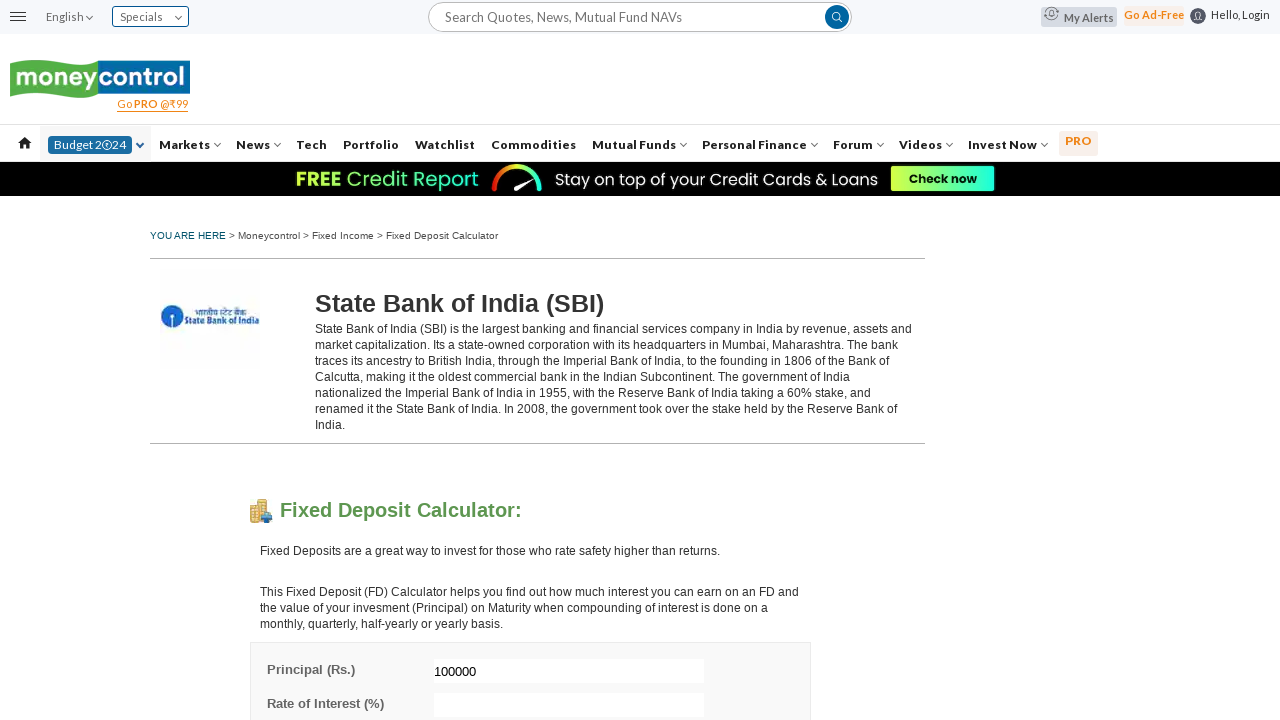

Filled interest rate field with 12 on #interest
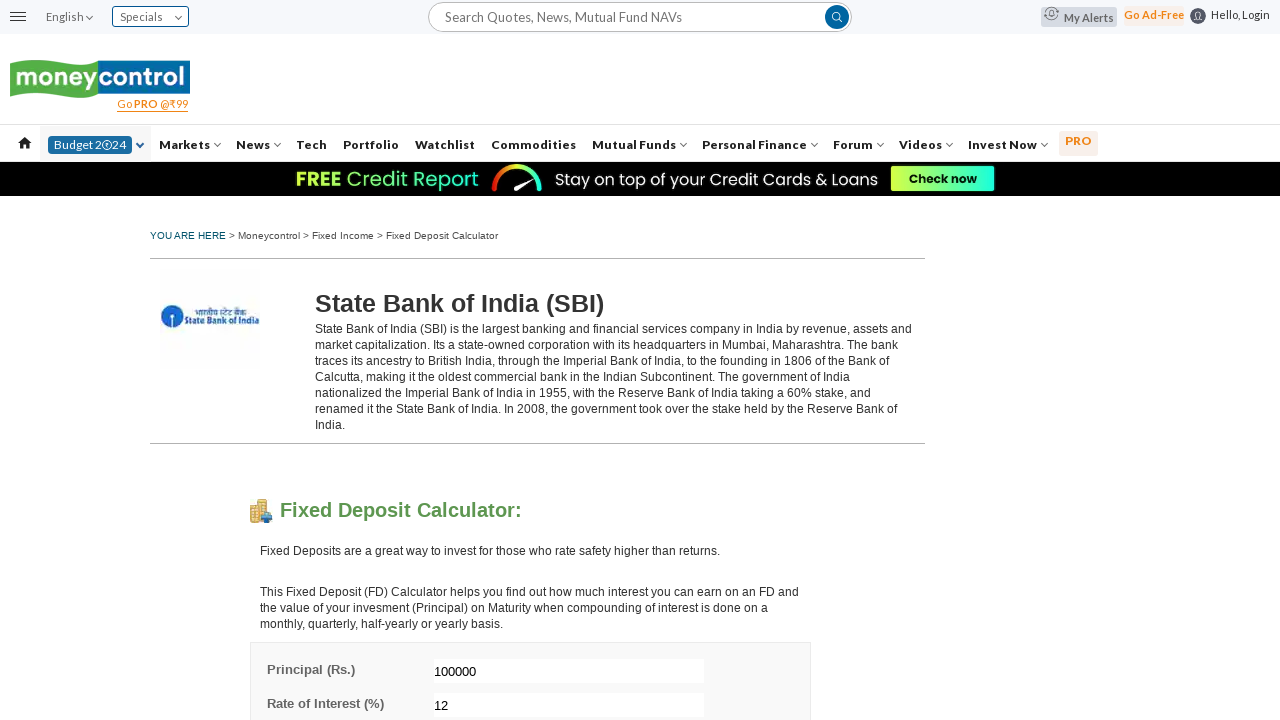

Filled tenure field with 1 on input[name='tenure']
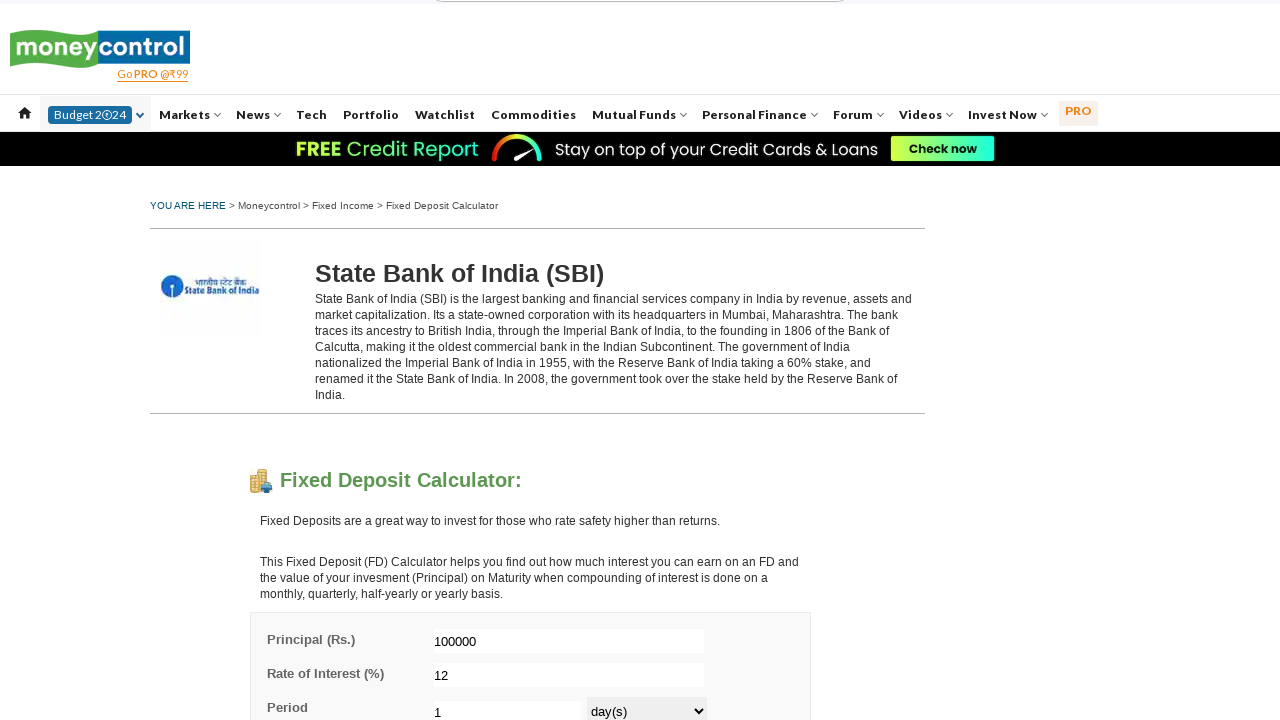

Selected 'year(s)' from tenure period dropdown on #tenurePeriod
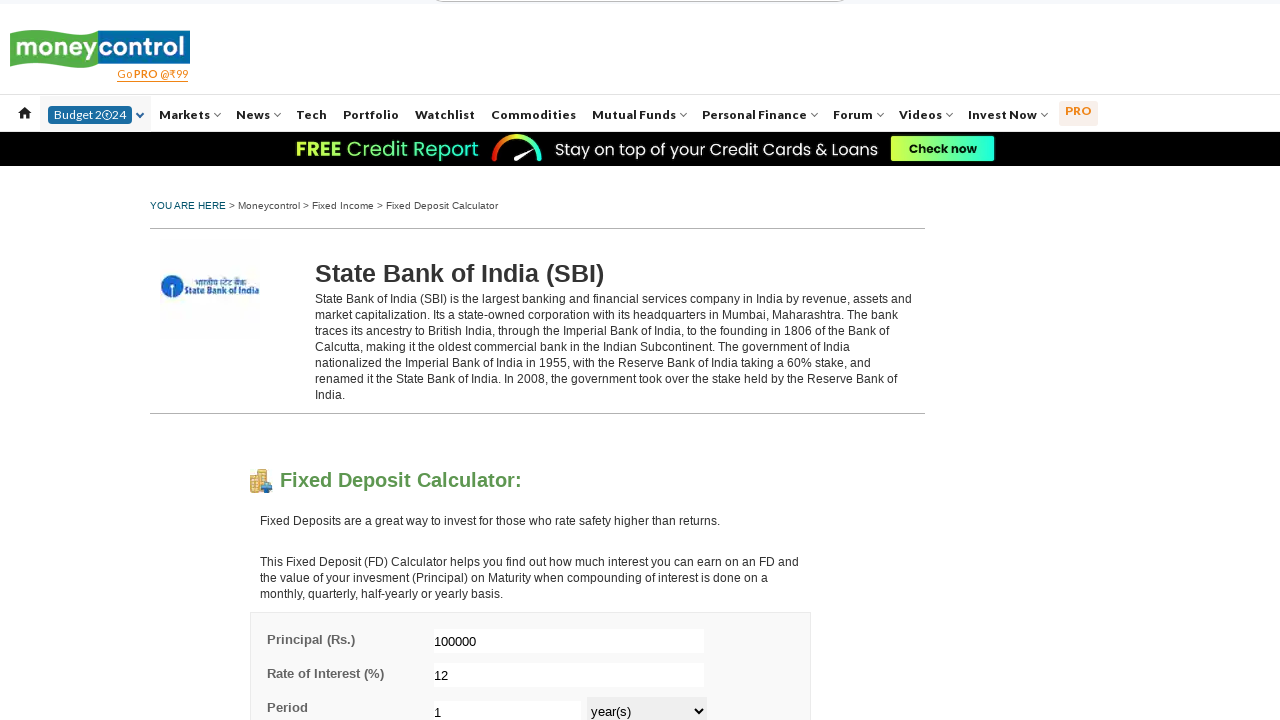

Selected quarterly frequency from dropdown on #frequency
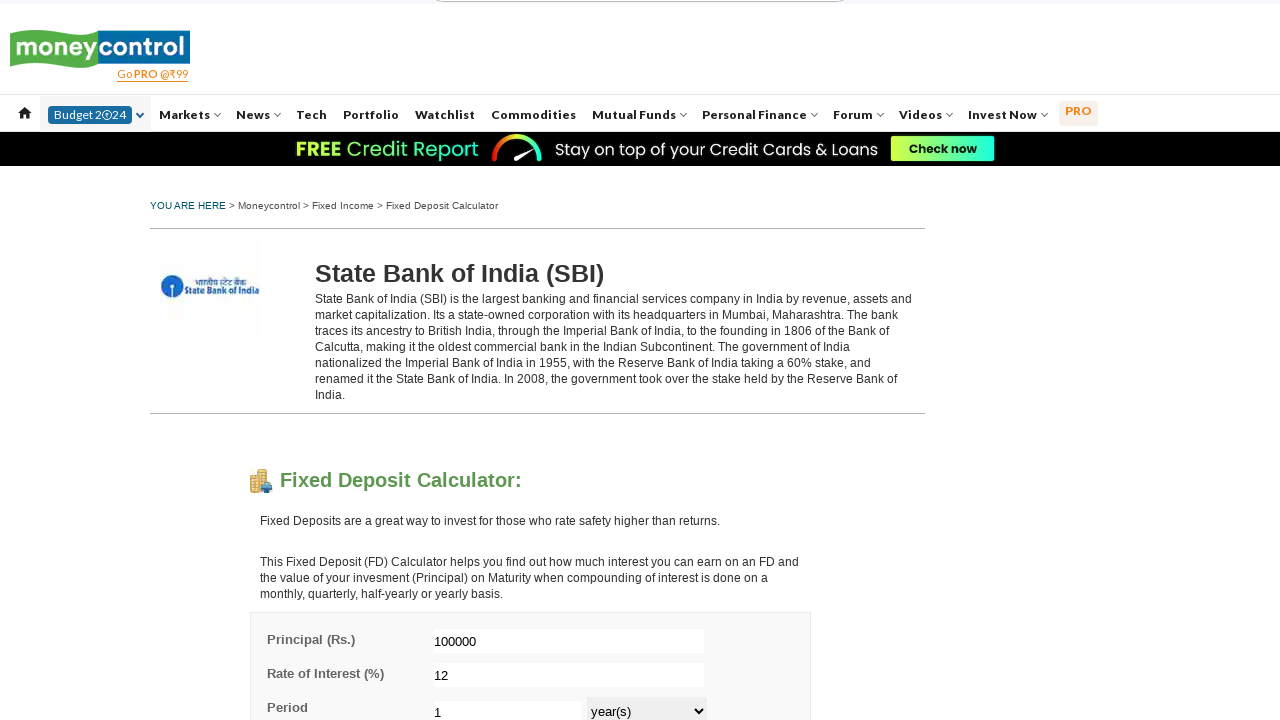

Clicked Calculate button at (488, 360) on xpath=//div[@class='CTR PT15']/a[1]/img
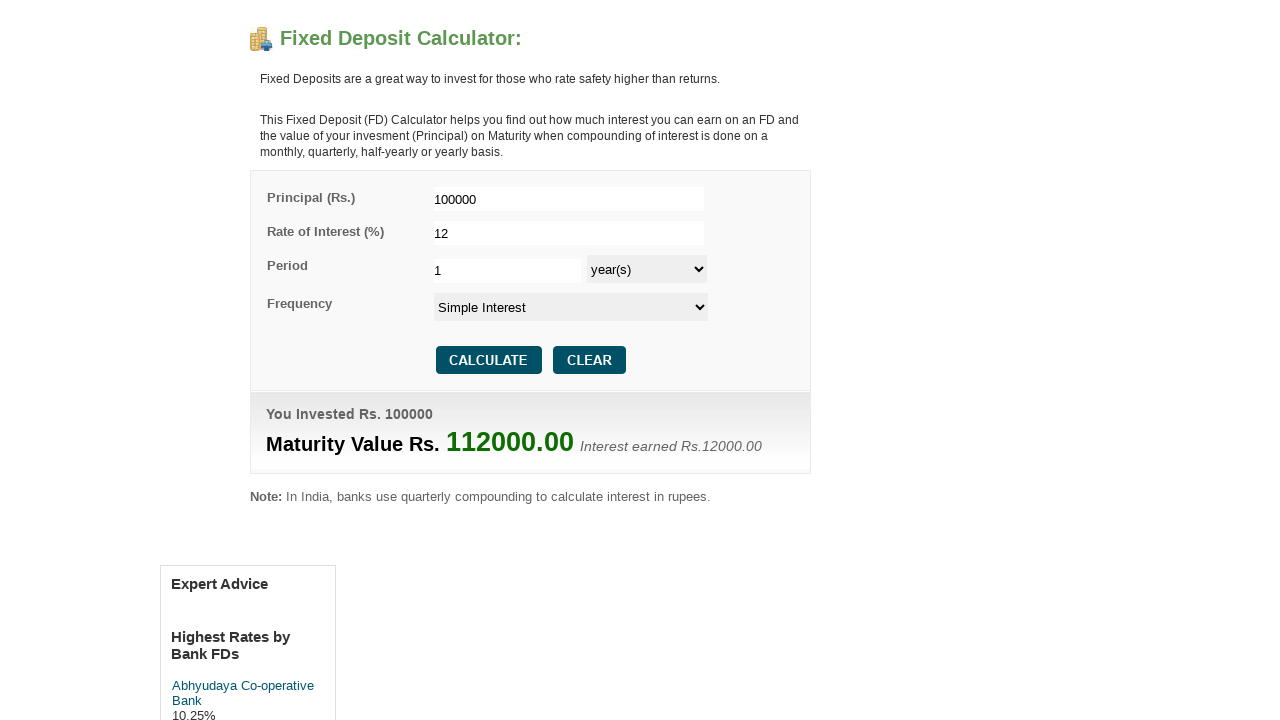

Maturity value displayed on the page
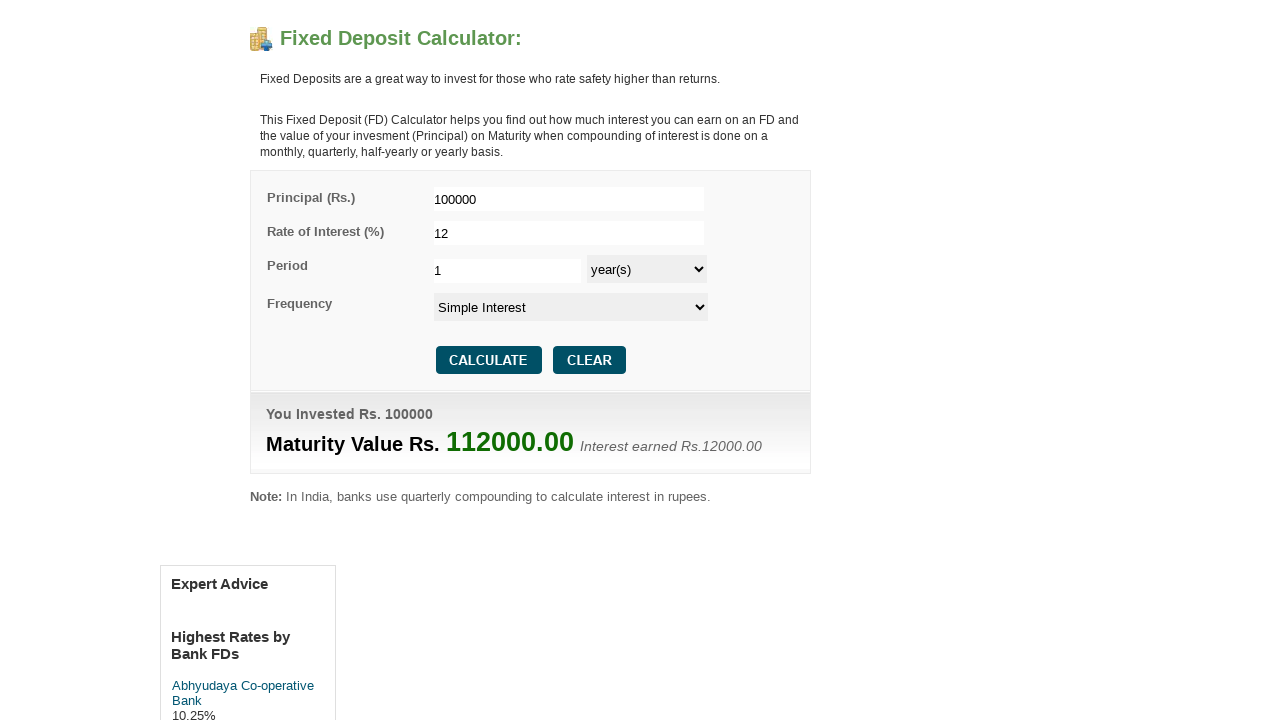

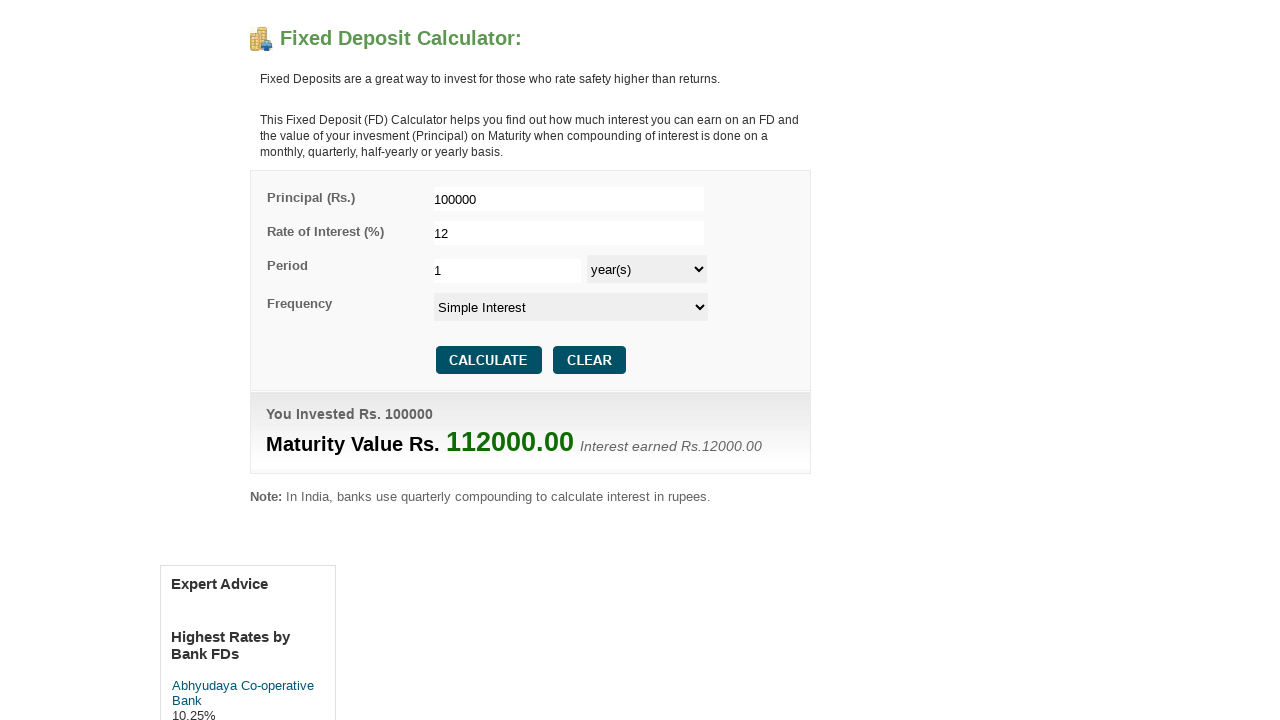